Tests selecting a country option by visible text label from a dropdown, verifying the value and feedback text.

Starting URL: https://osstep.github.io/action_selectOptions

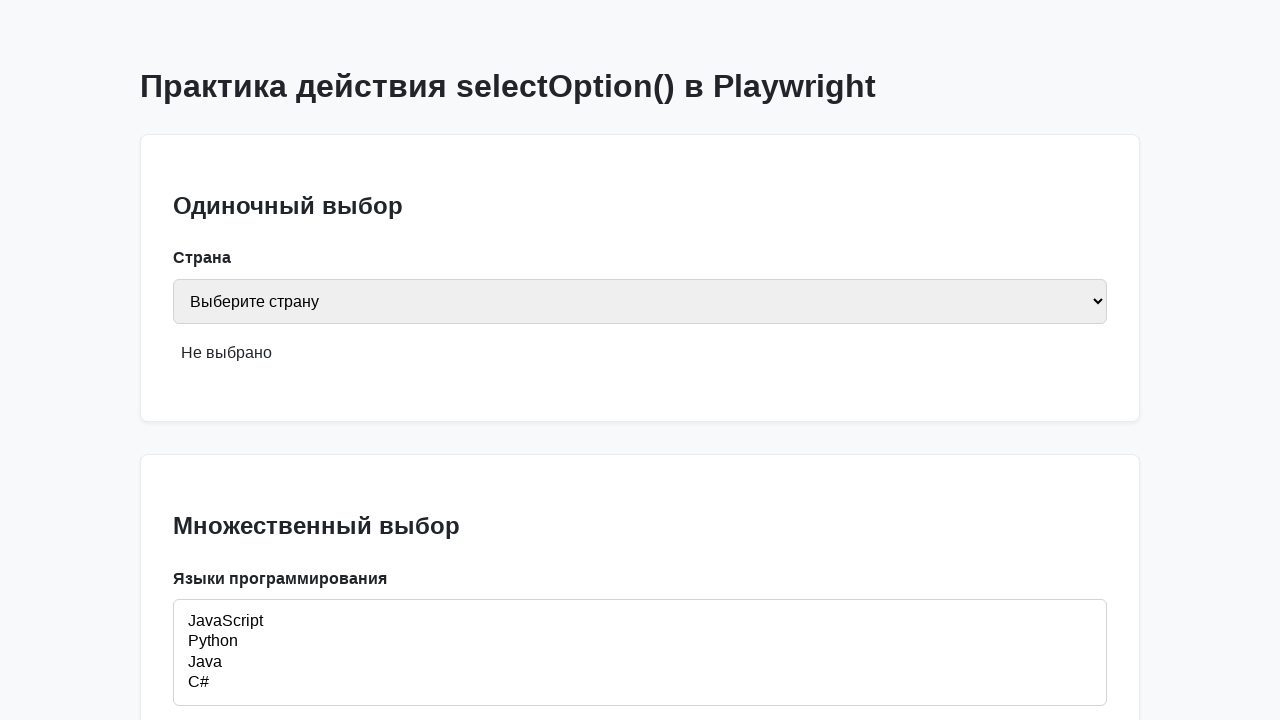

Located country select element by label 'Страна'
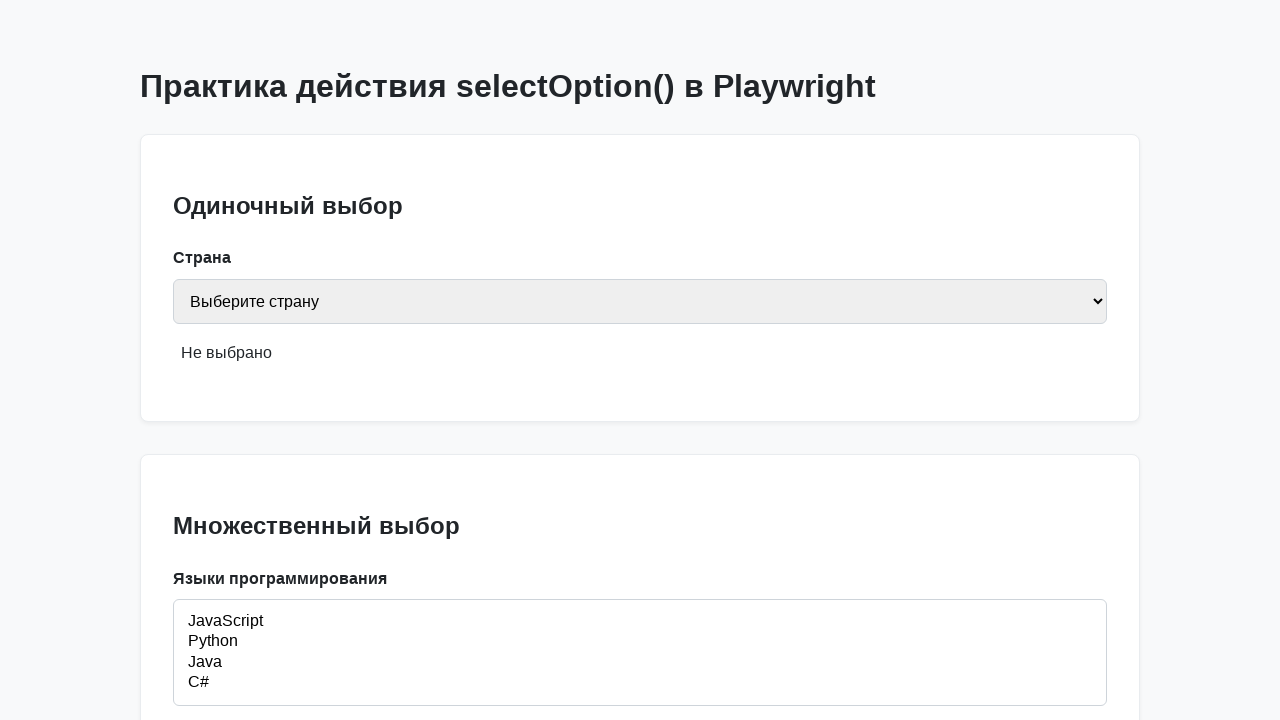

Selected 'Германия' (Germany) from country dropdown on internal:label="\u0421\u0442\u0440\u0430\u043d\u0430"i
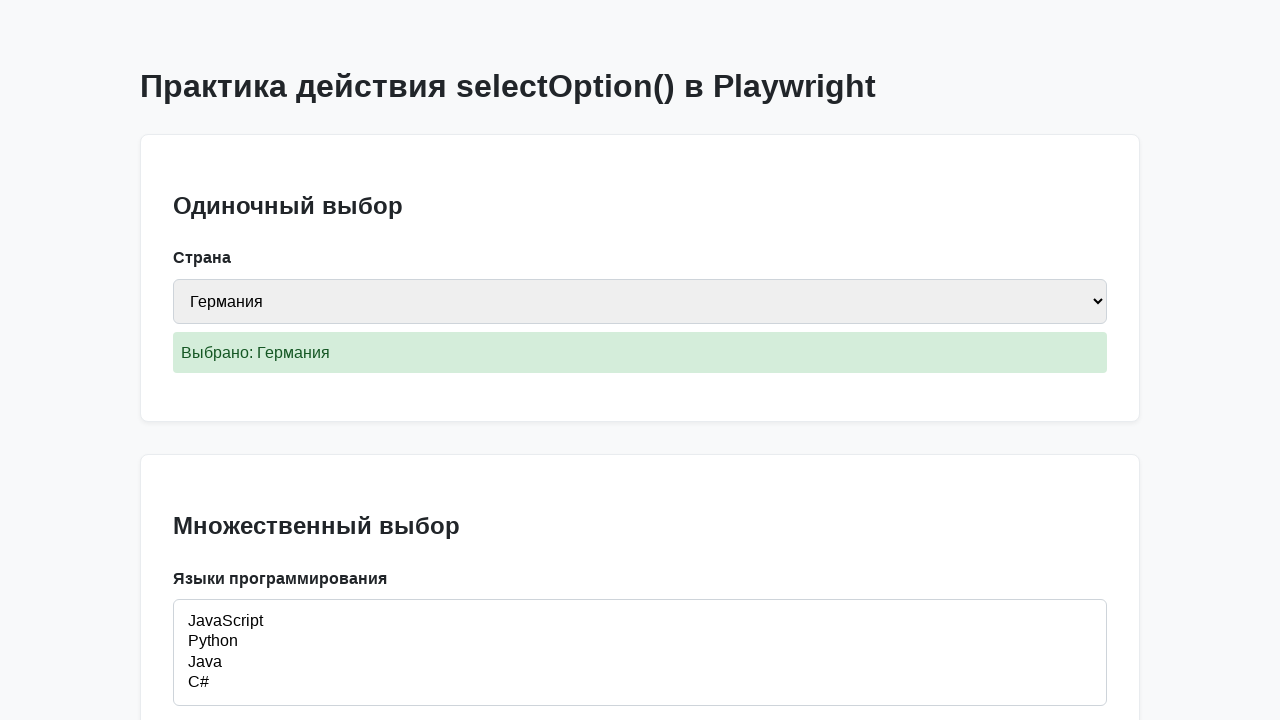

Verified country select value is 'de'
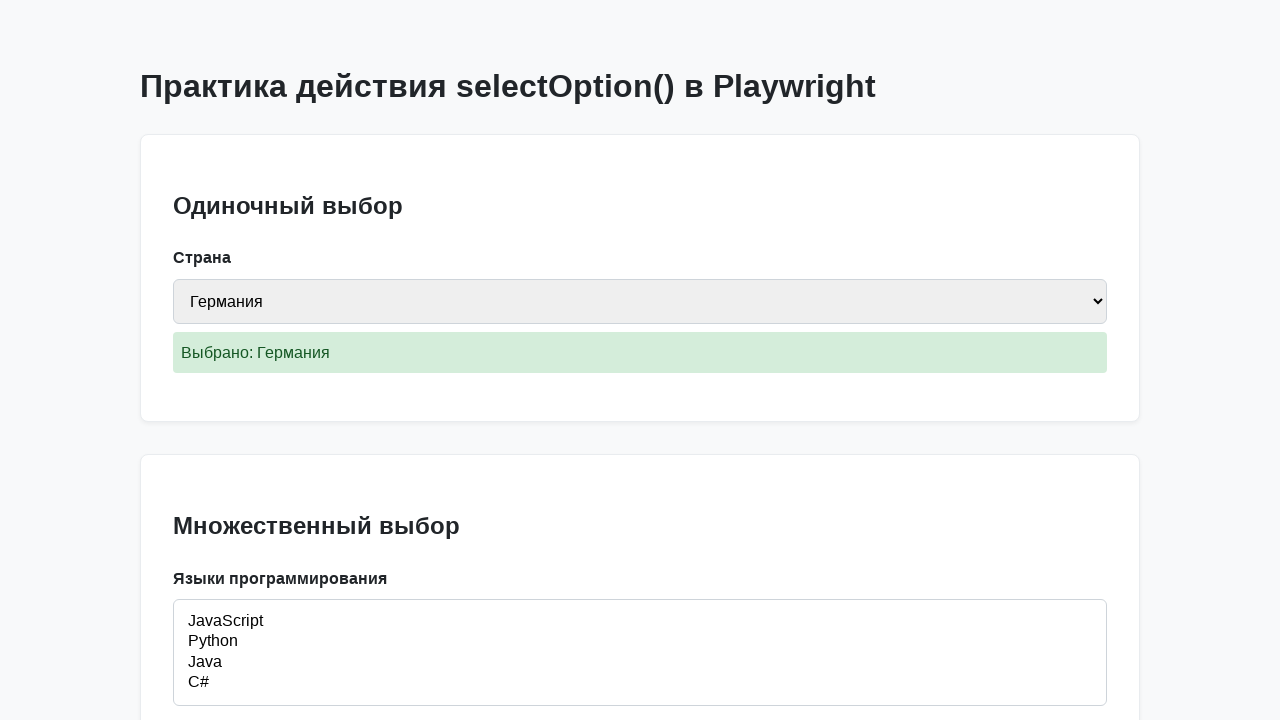

Verified feedback text displays 'Выбрано: Германия'
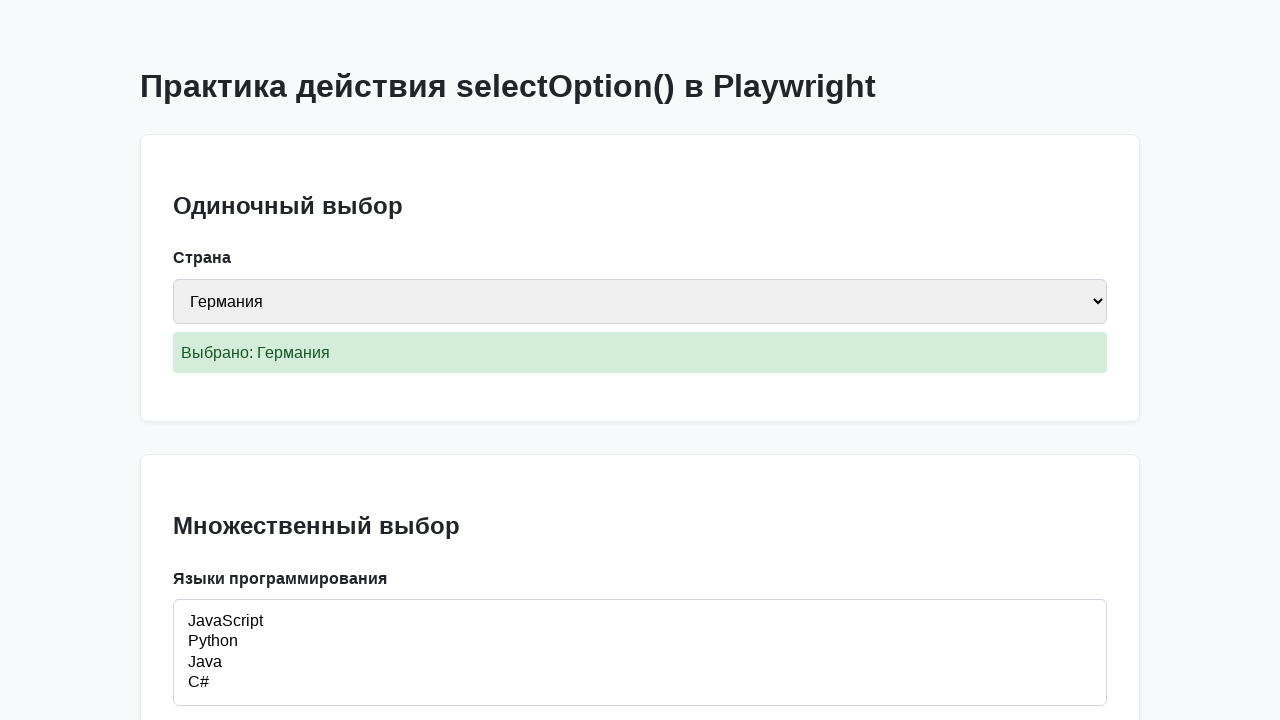

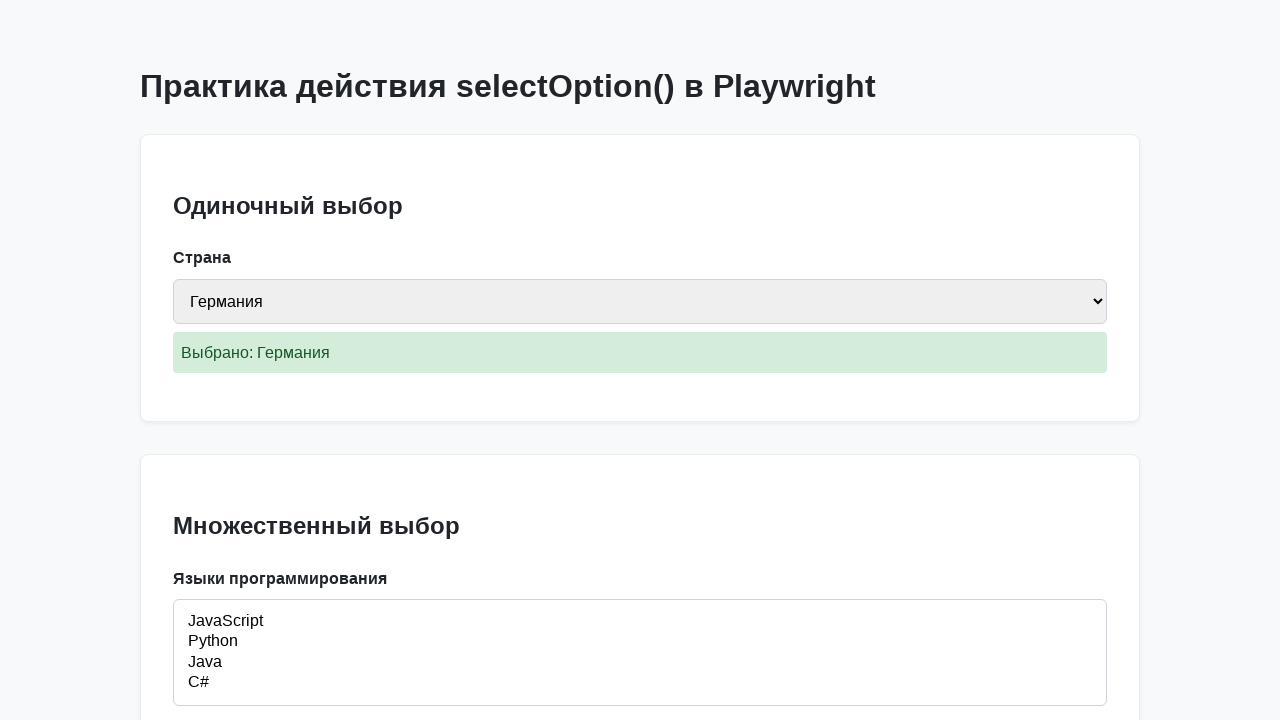